Tests double-clicking a button element which triggers an alert dialog

Starting URL: https://artoftesting.com/samplesiteforselenium

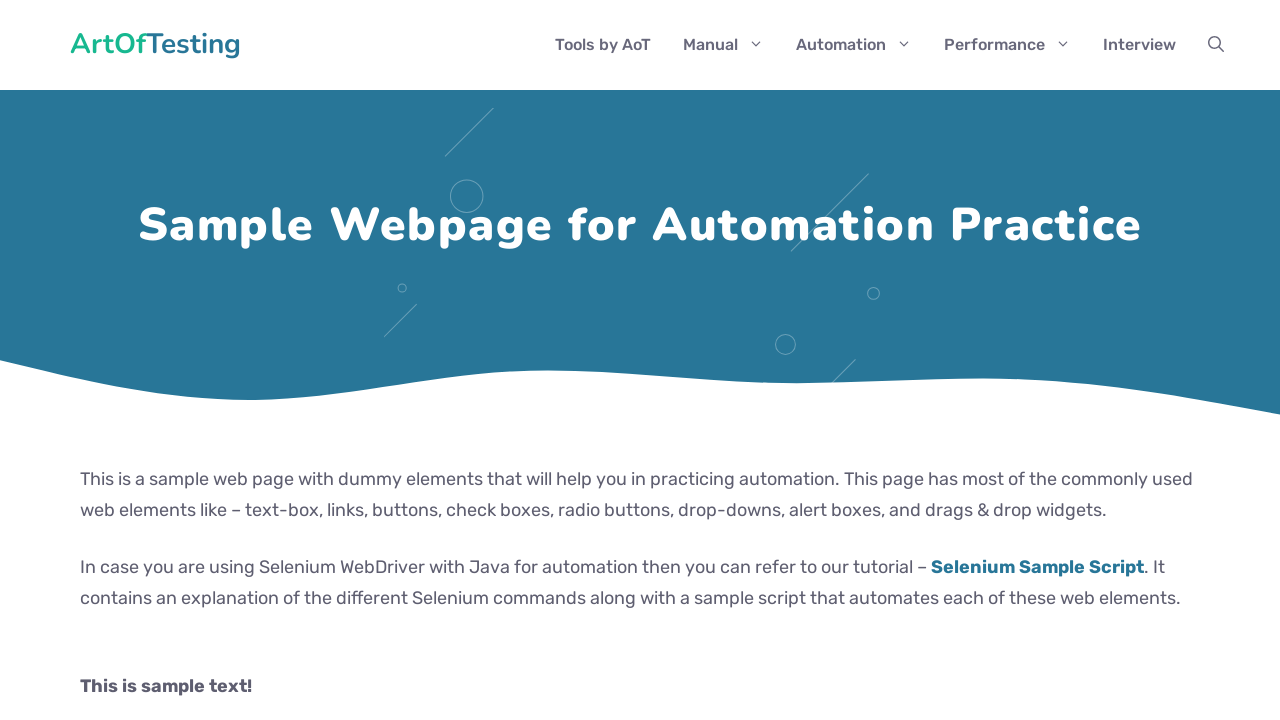

Set up dialog handler to accept alert dialogs
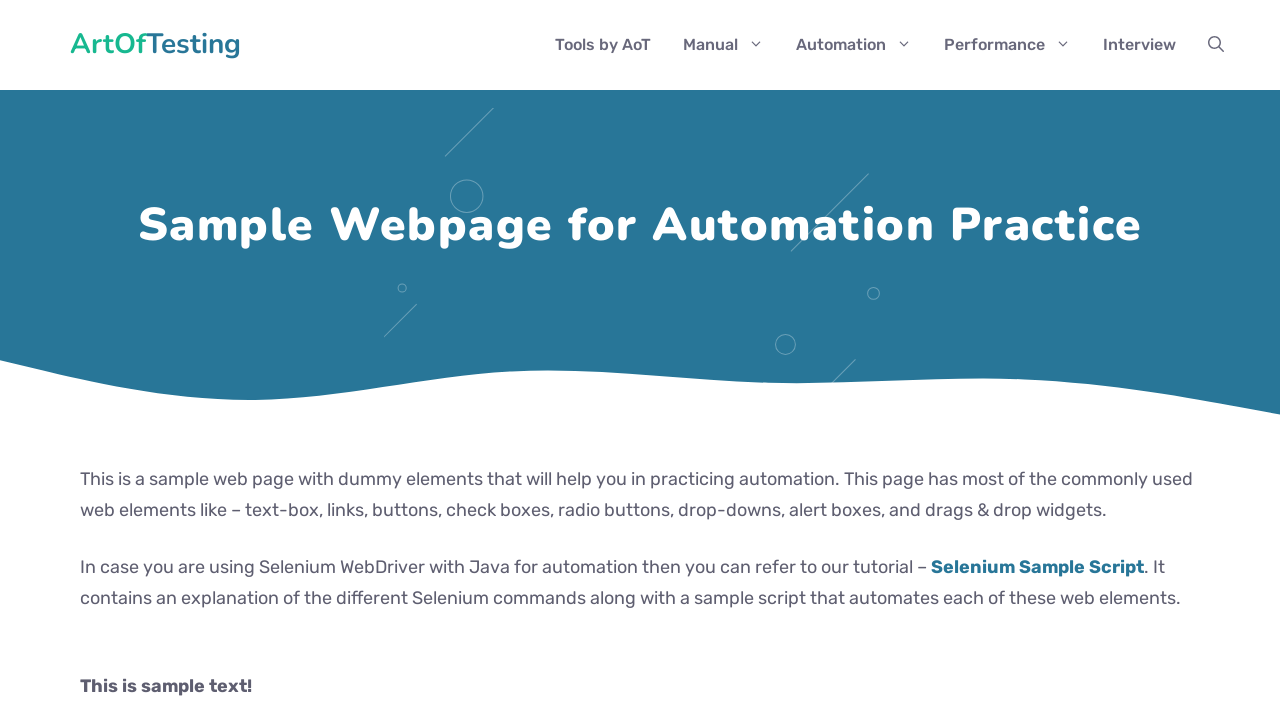

Double-clicked the button element to trigger alert dialog at (242, 361) on #dblClkBtn
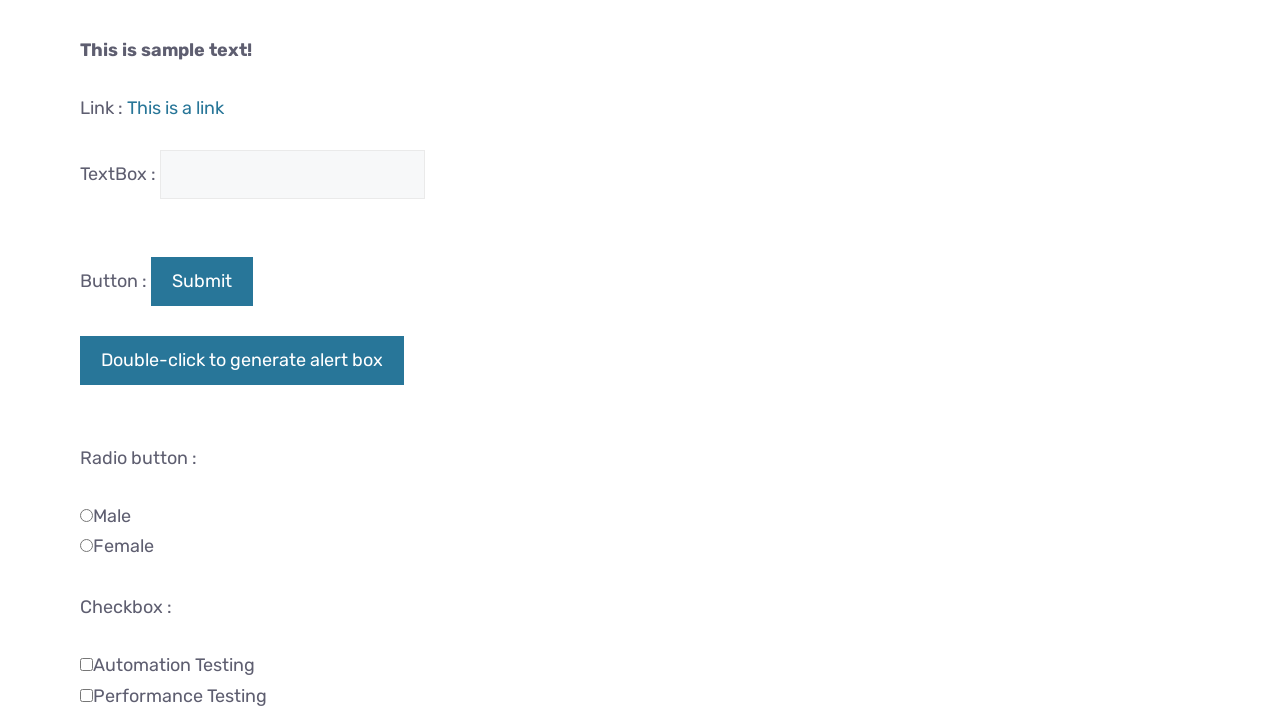

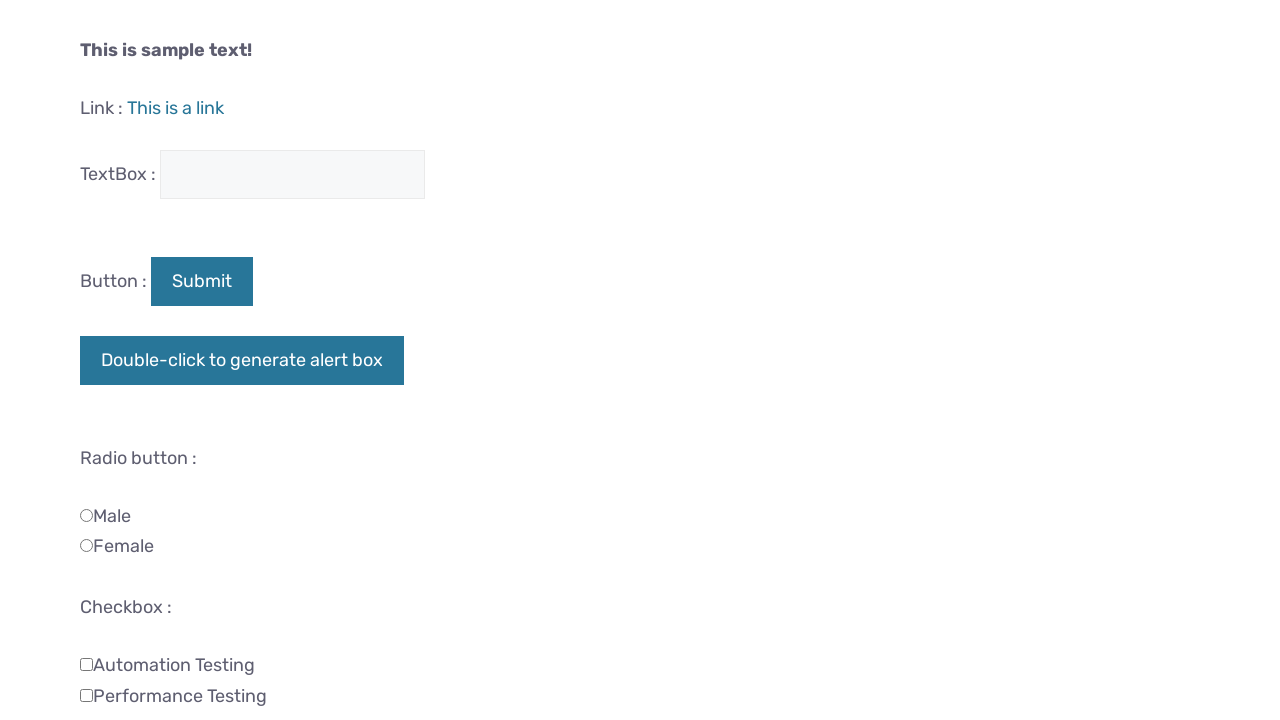